Tests iframe navigation by clicking Description link inside classFrame

Starting URL: https://docs.oracle.com/javase/8/docs/api/

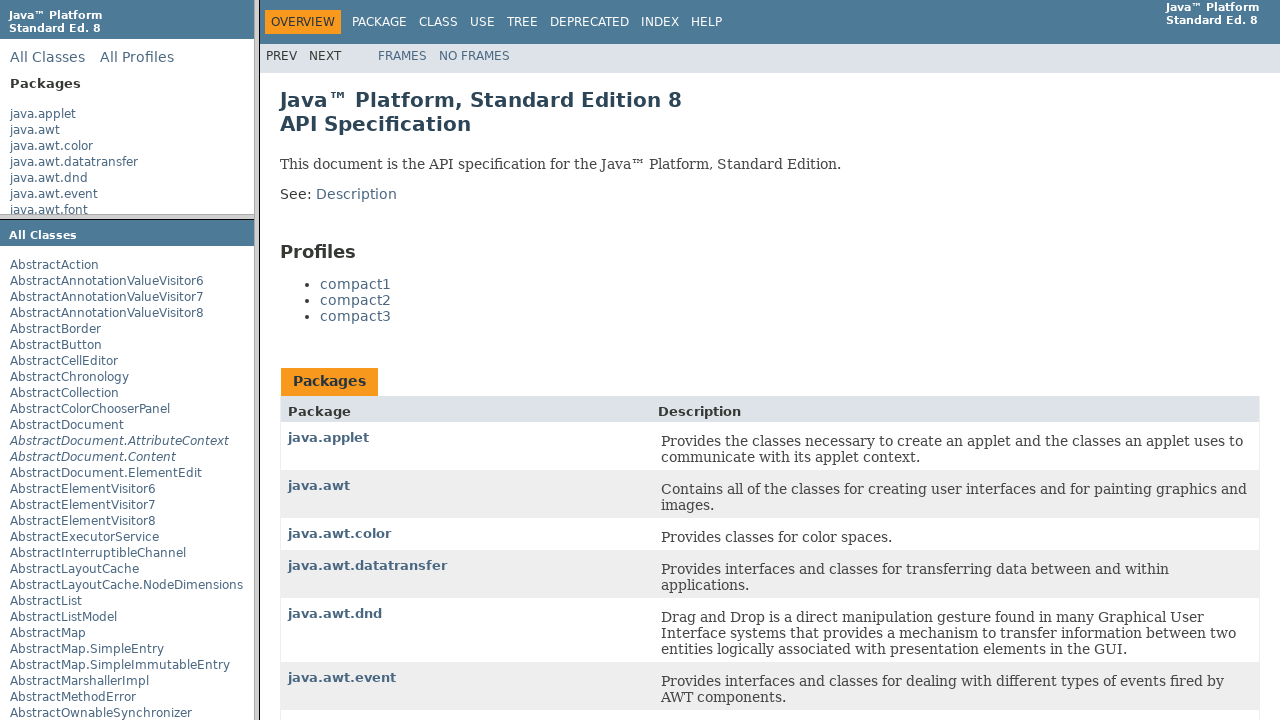

Located classFrame iframe
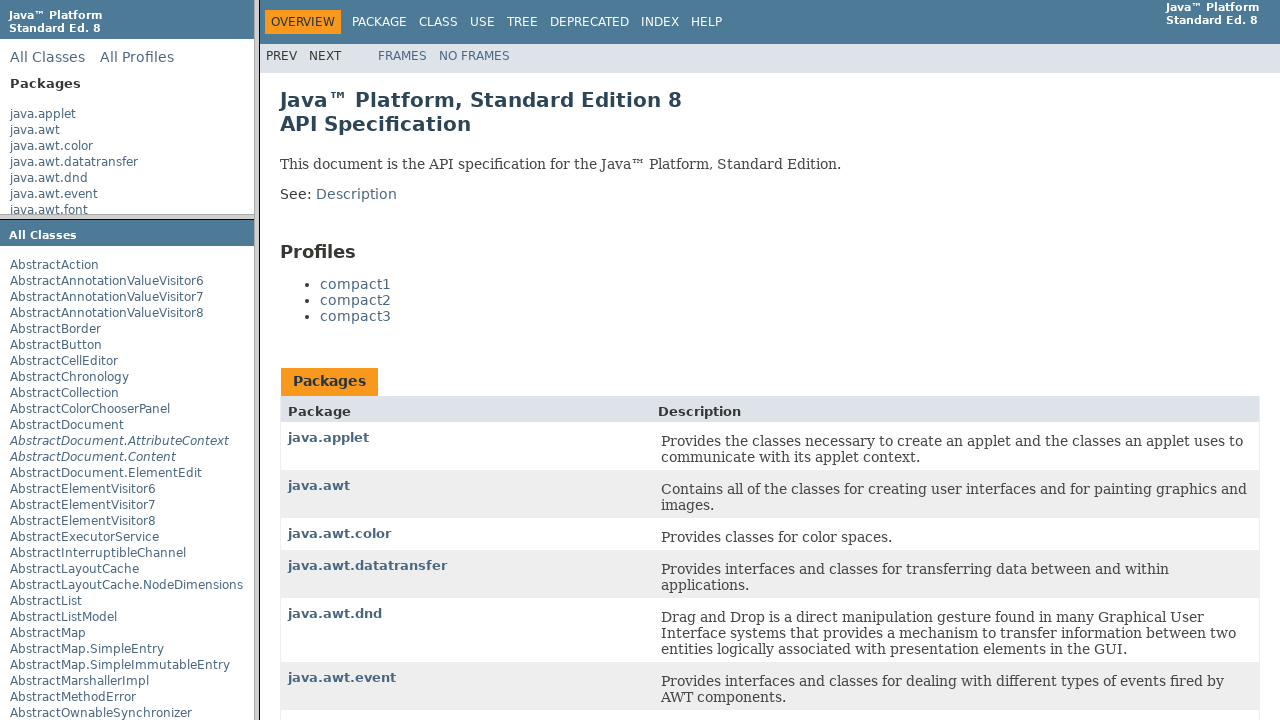

Clicked Description link inside classFrame at (356, 194) on text='Description'
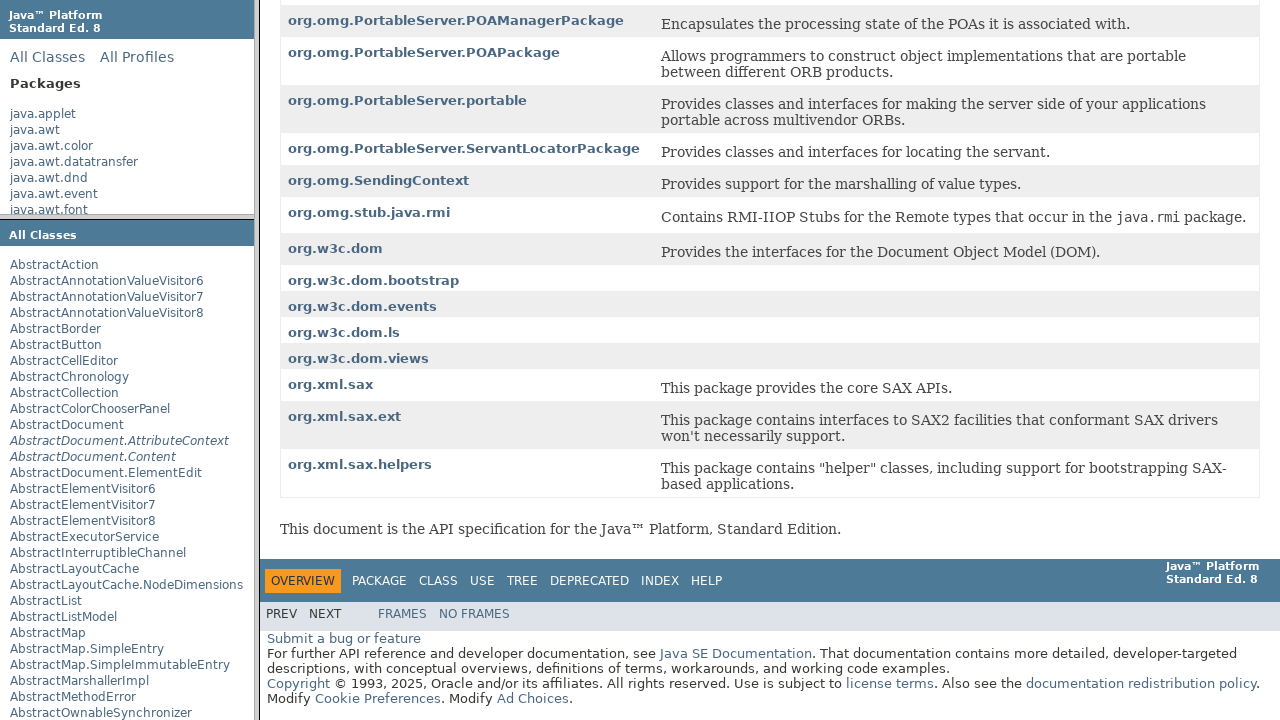

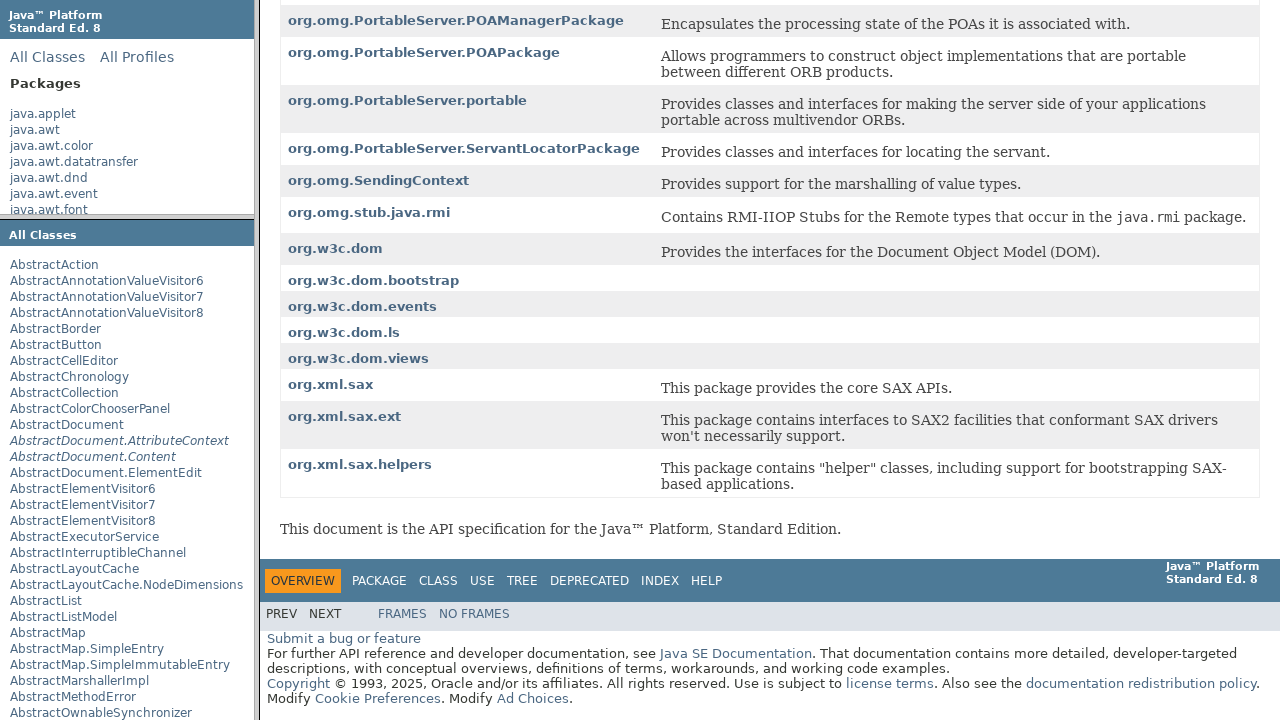